Tests clicking the Selenium Training banner link, switching to the new window, and verifying the page title

Starting URL: https://demoqa.com/

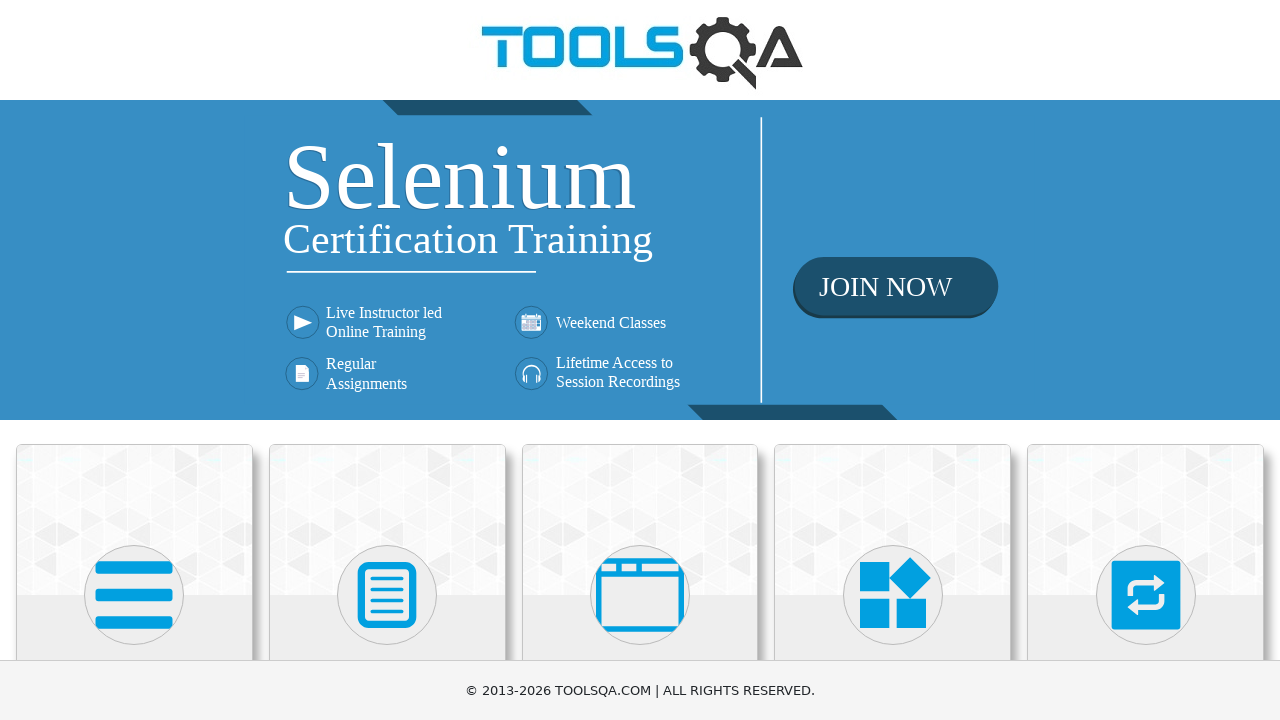

Located the Selenium Training banner link
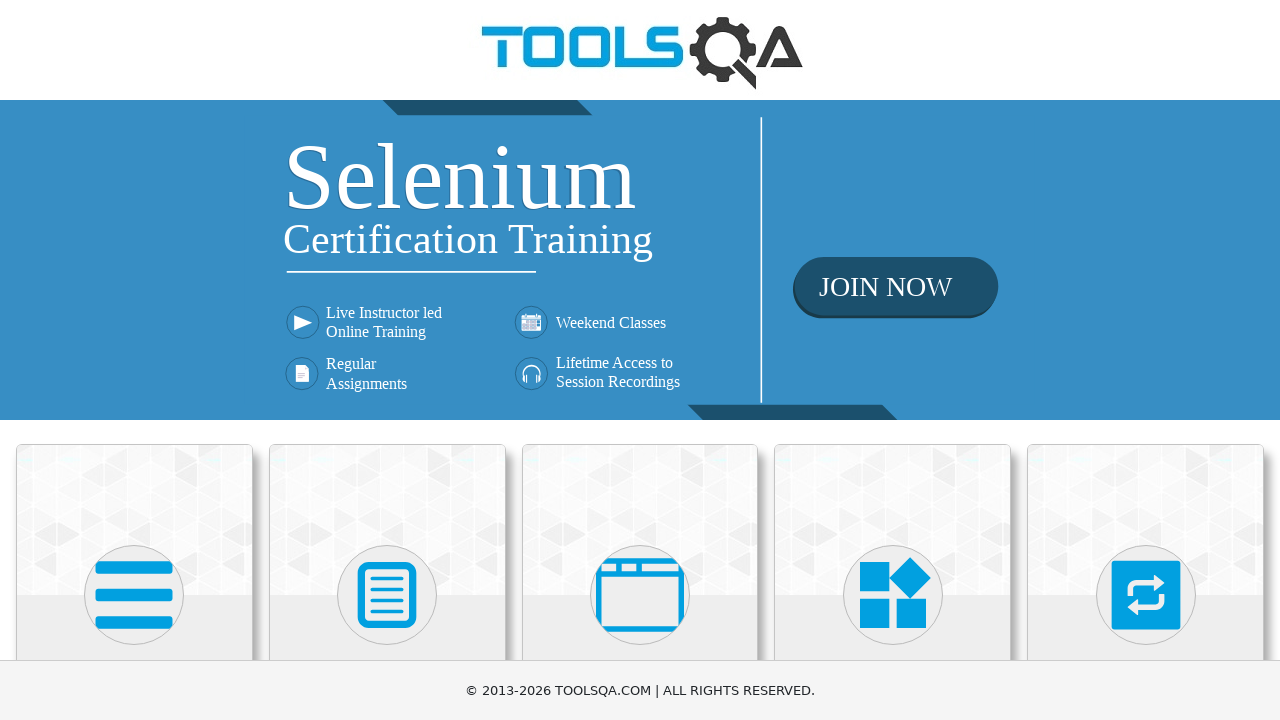

Retrieved href attribute from banner link
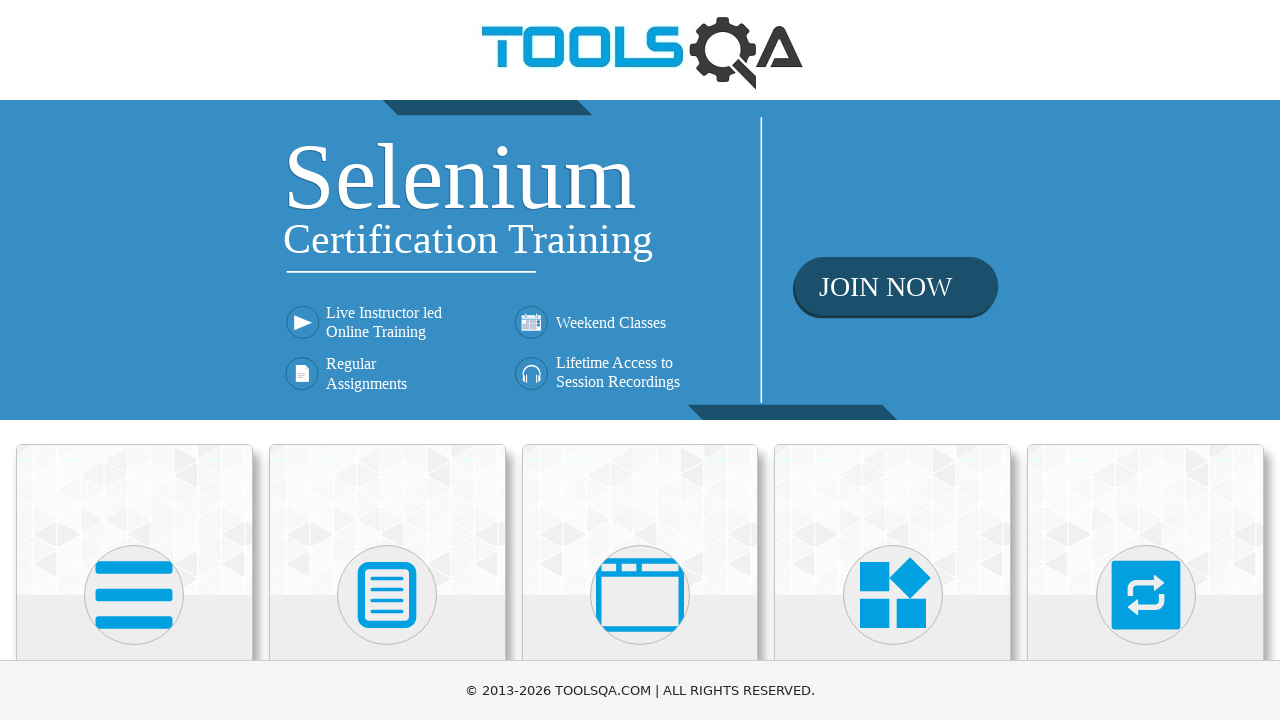

Verified banner link href is 'https://www.toolsqa.com/selenium-training/'
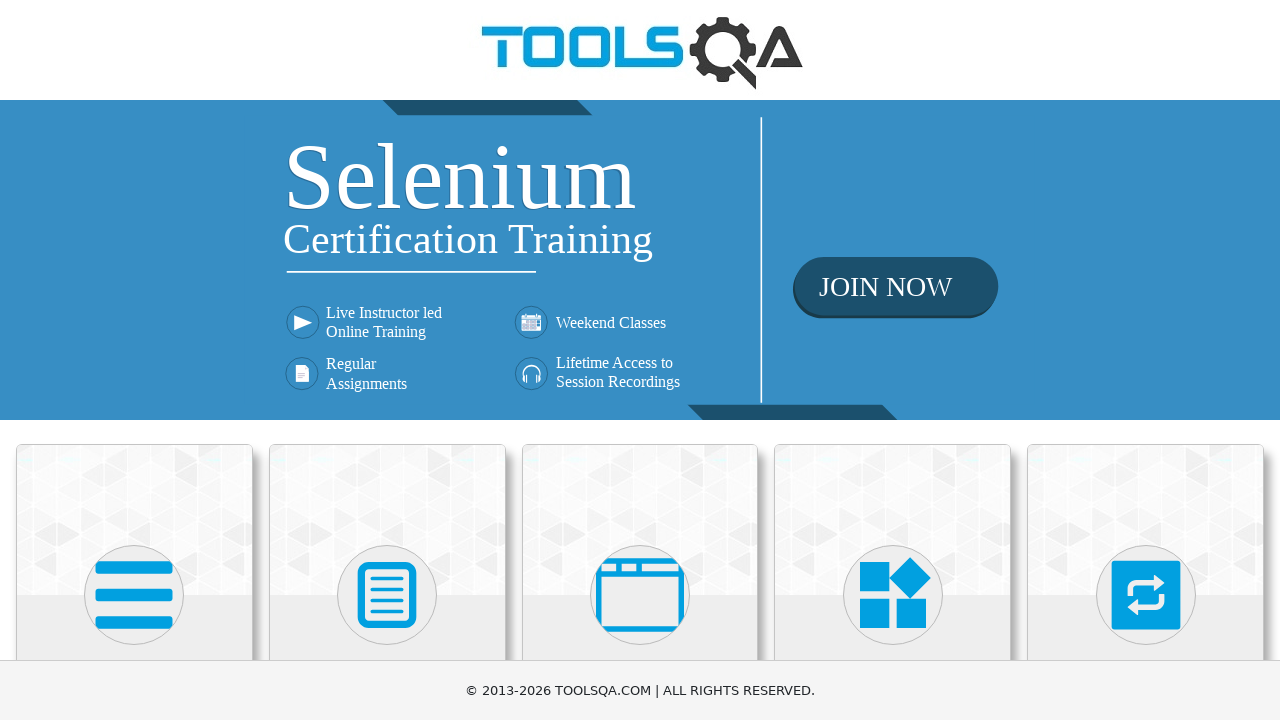

Clicked the Selenium Training banner link at (640, 260) on xpath=//div[@class='home-banner']/a
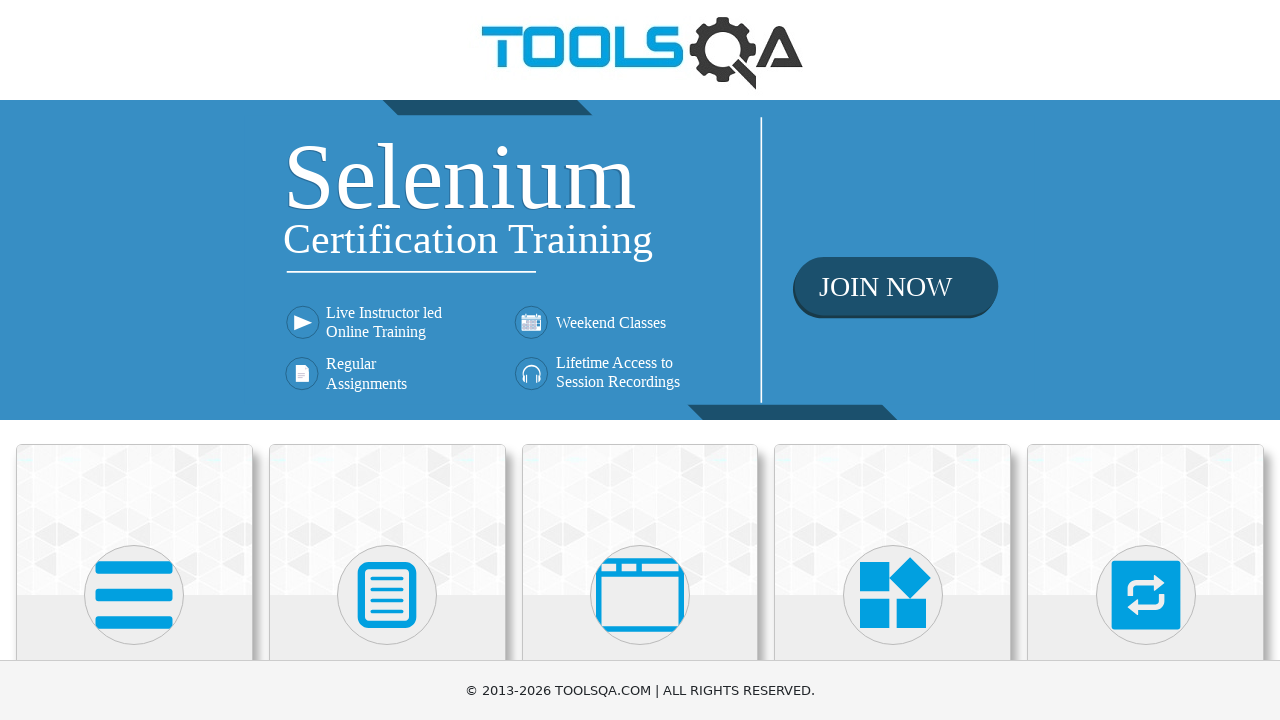

Switched to new window/tab
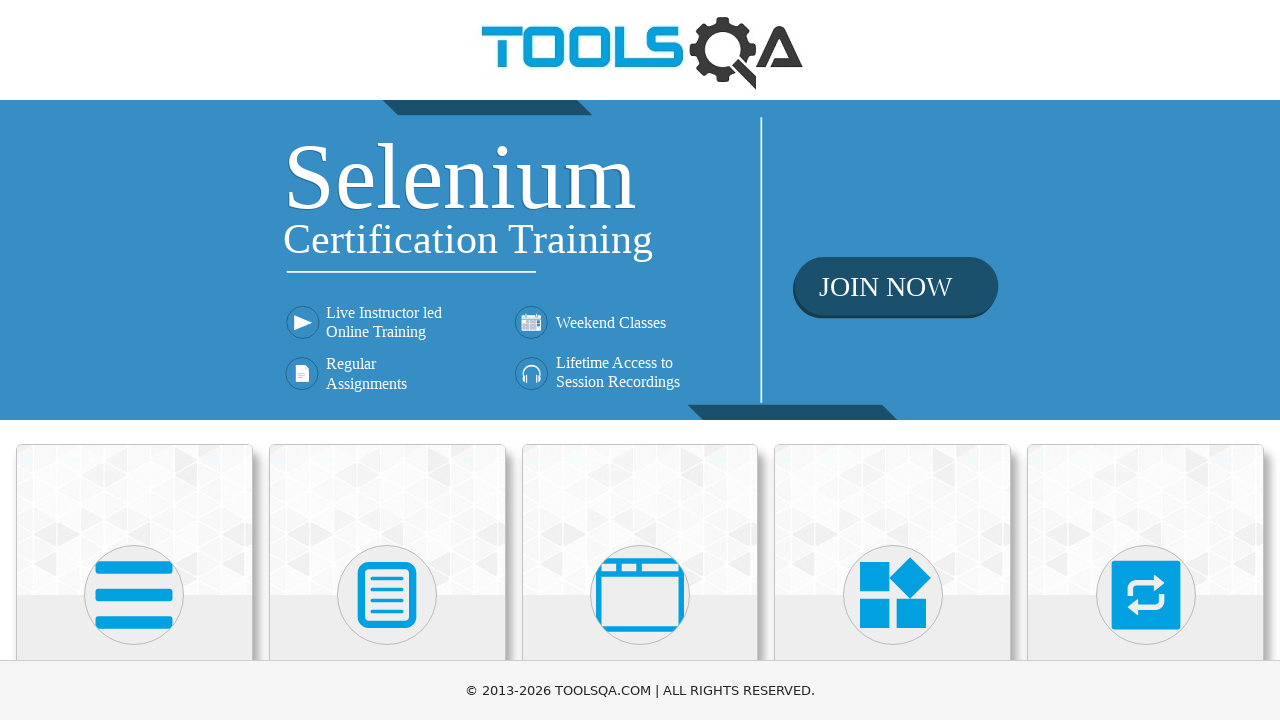

Waited for new page to load completely
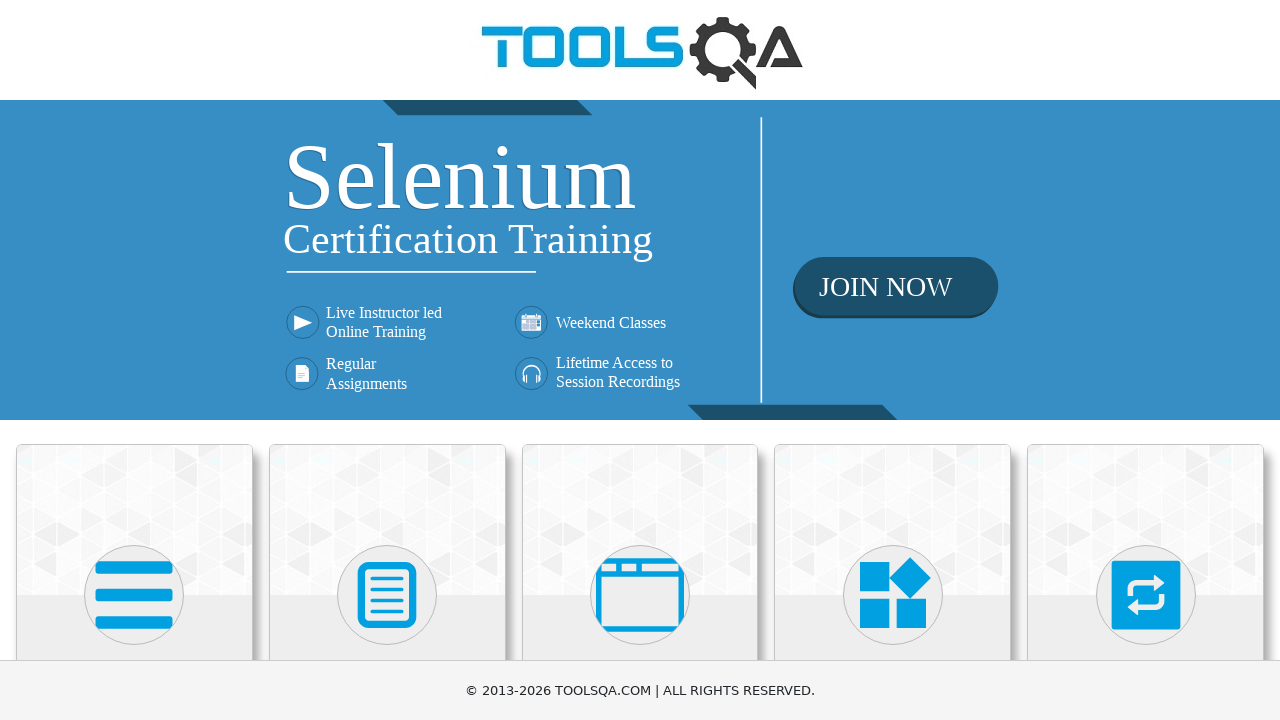

Verified new page title is 'Tools QA - Selenium Training'
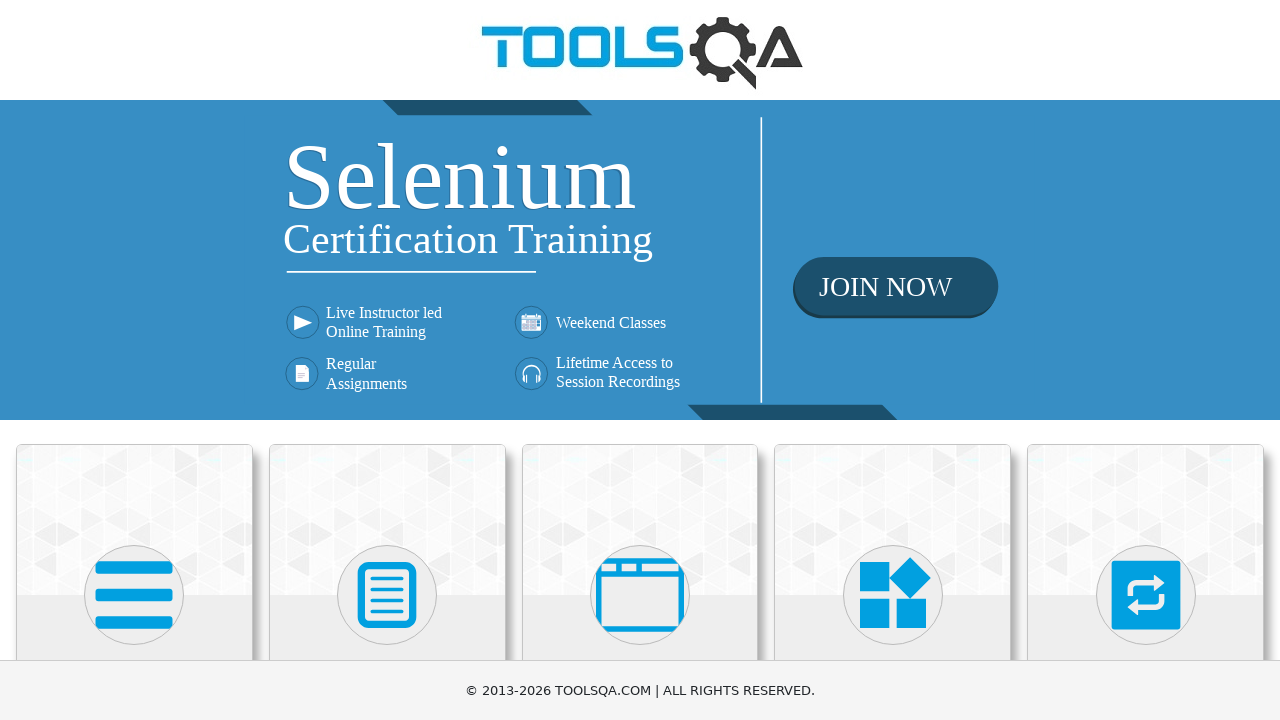

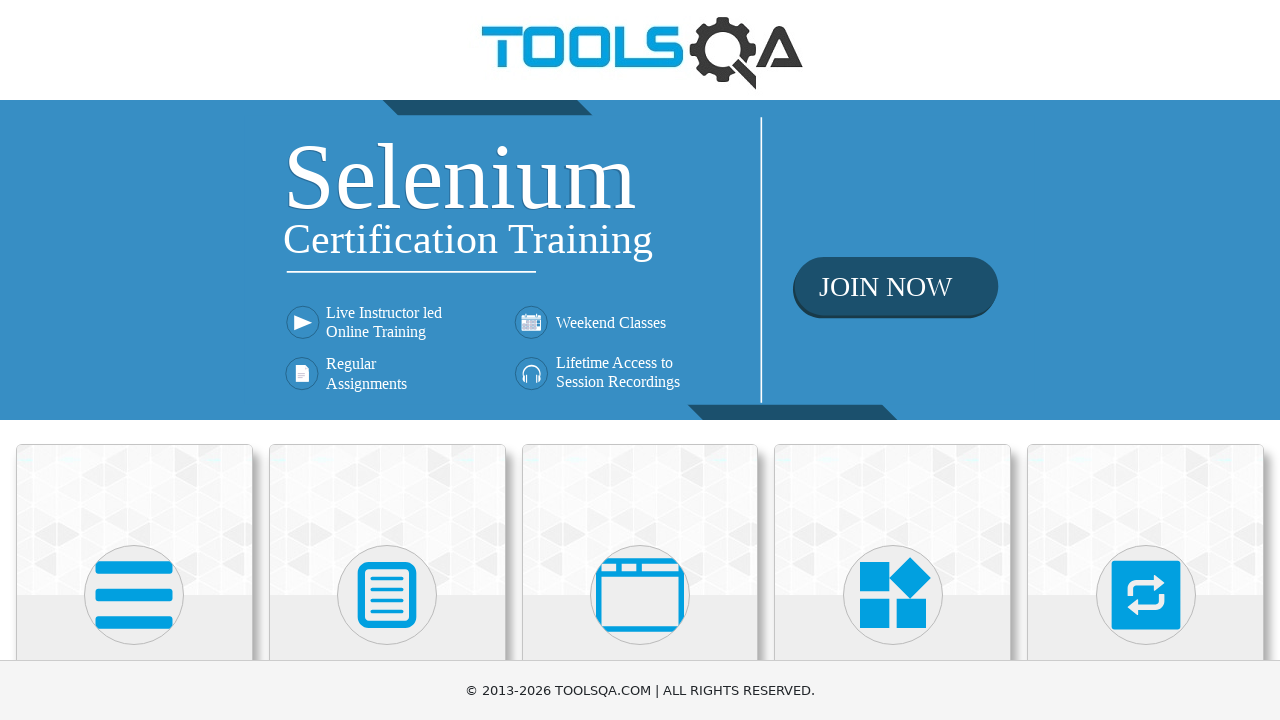